Navigates to demoqa.com homepage, clicks on Forms card, selects Practice Form, fills out a student registration form with personal details including first name, last name, email, gender, phone number, and address, then submits the form.

Starting URL: https://demoqa.com/

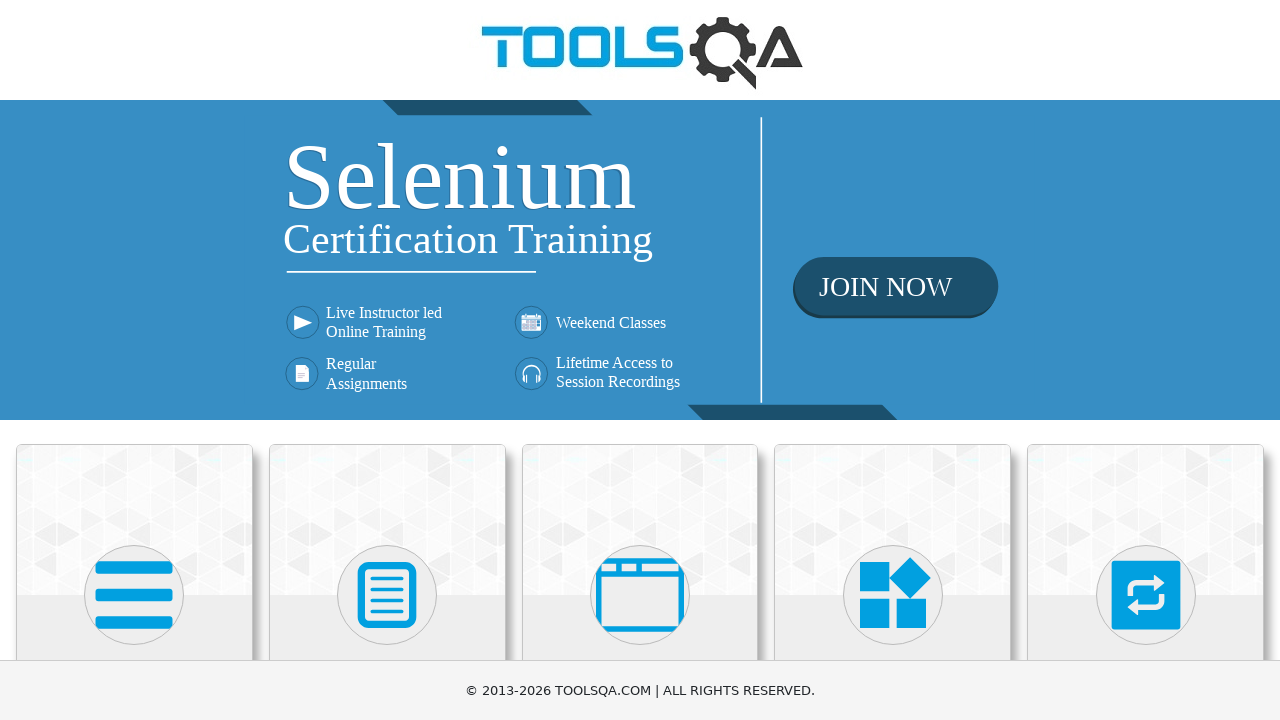

Waited for Forms card to load on demoqa.com homepage
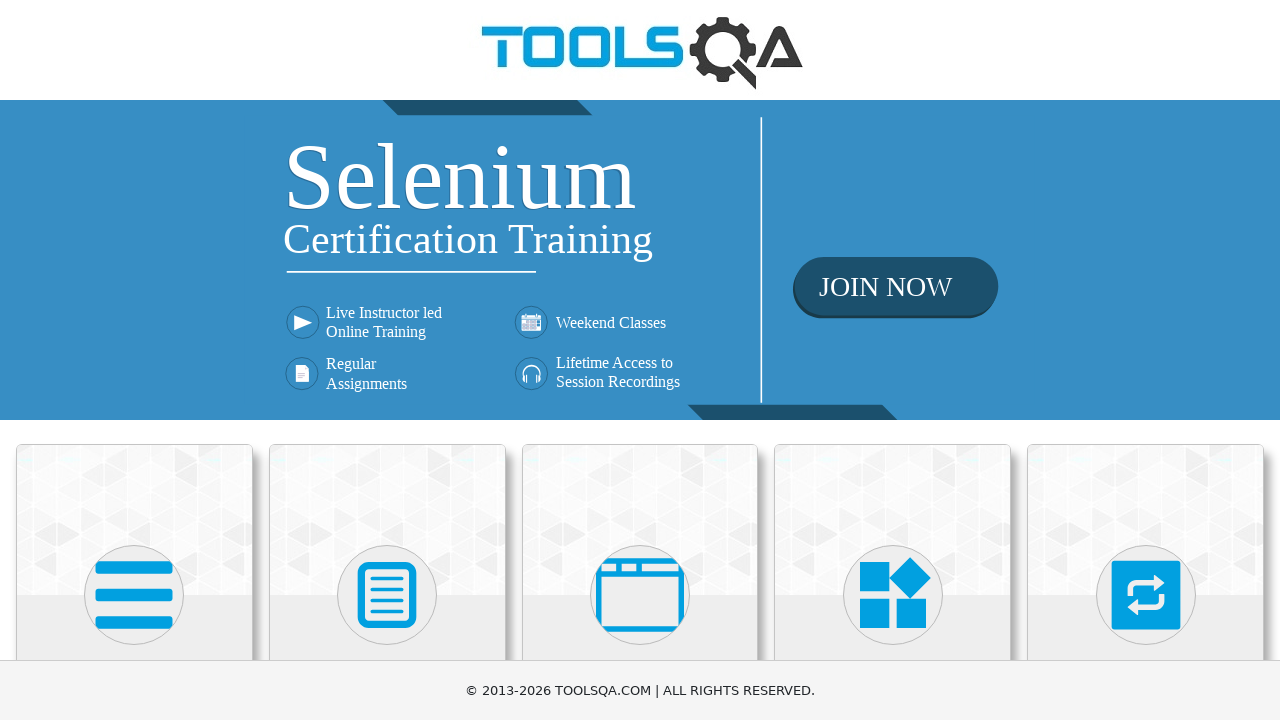

Clicked on Forms card at (387, 520) on xpath=//div[contains(@class,'card mt-4 top-card')][.//h5[contains(text(),'Forms'
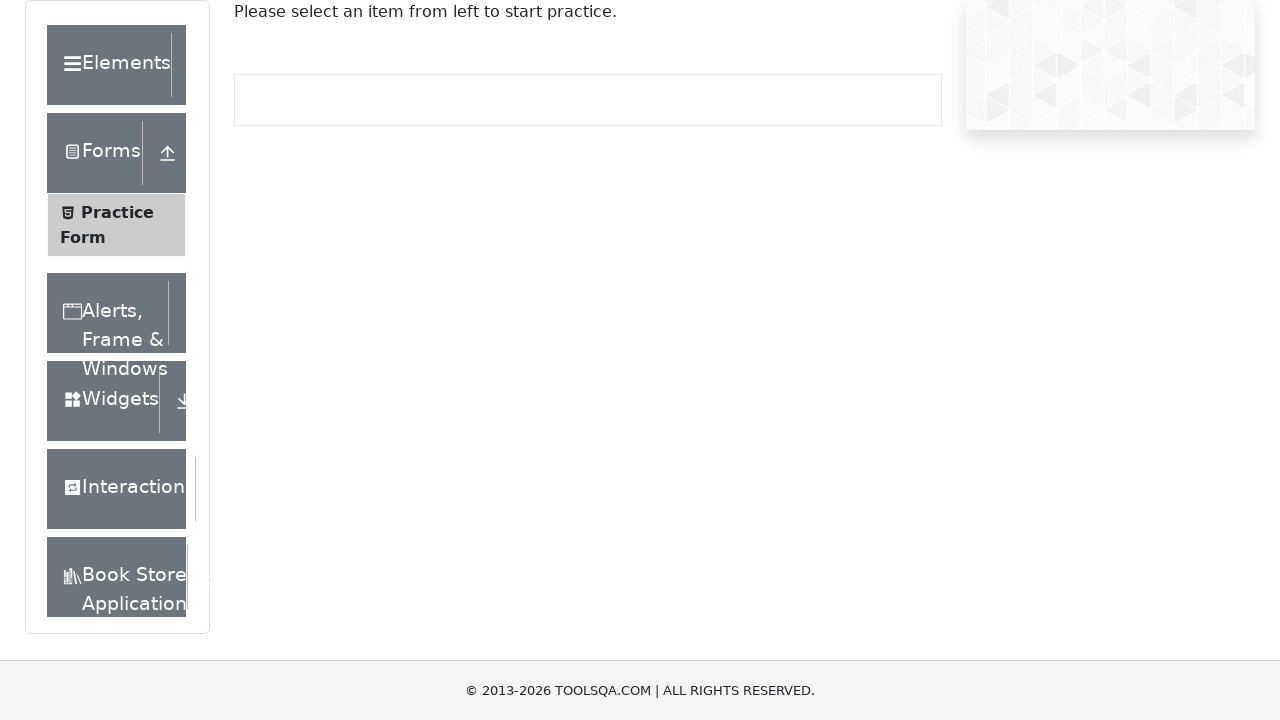

Waited for Practice Form menu item to appear
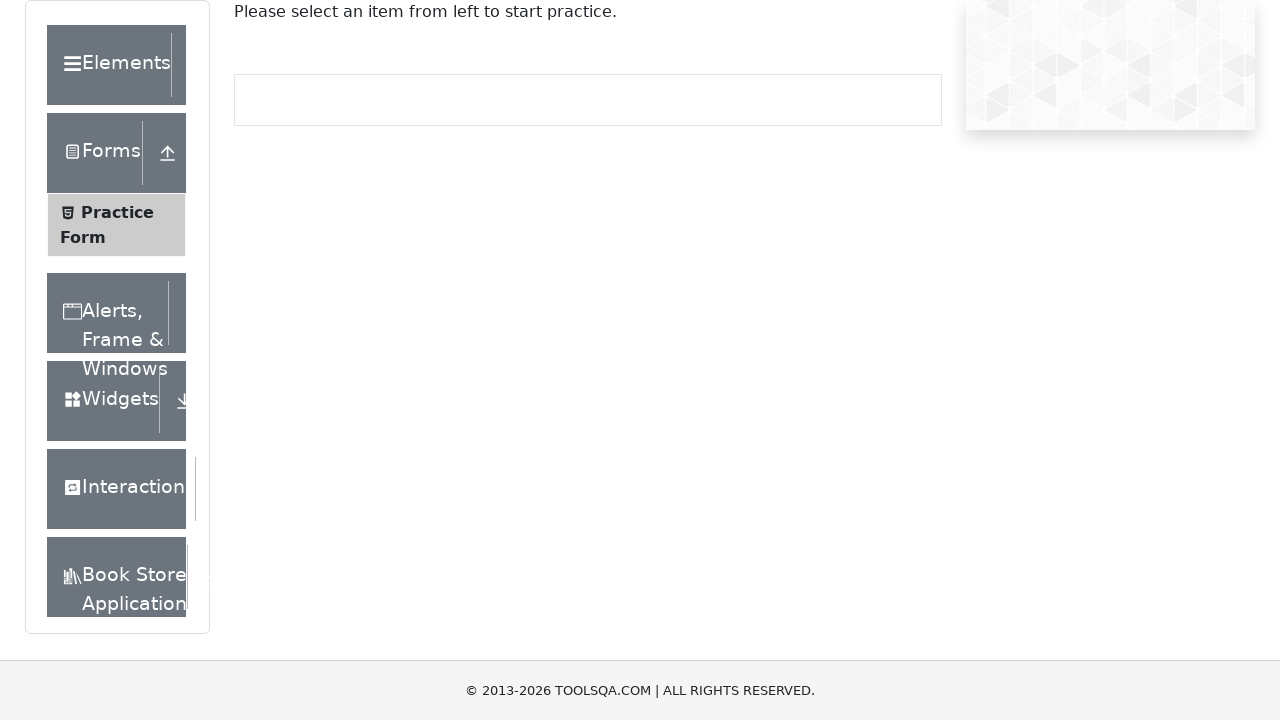

Clicked on Practice Form at (117, 212) on xpath=//li//span[text()='Practice Form']
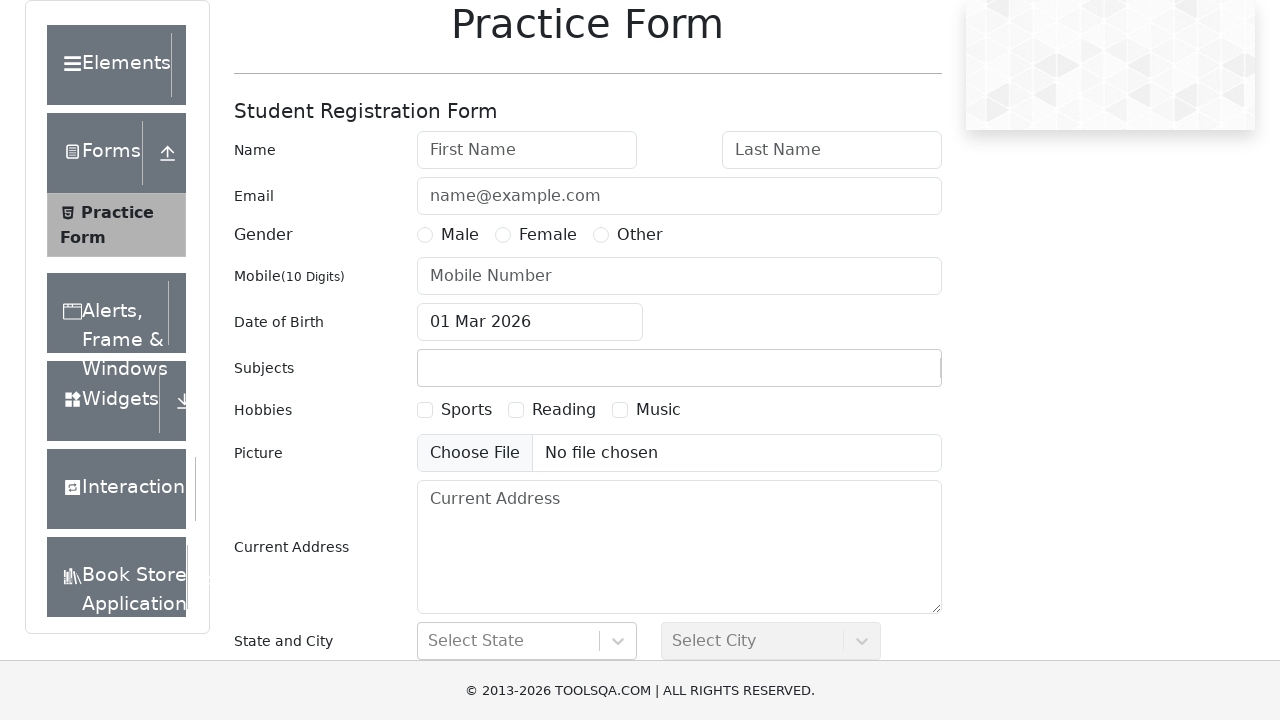

Waited for student registration form to load
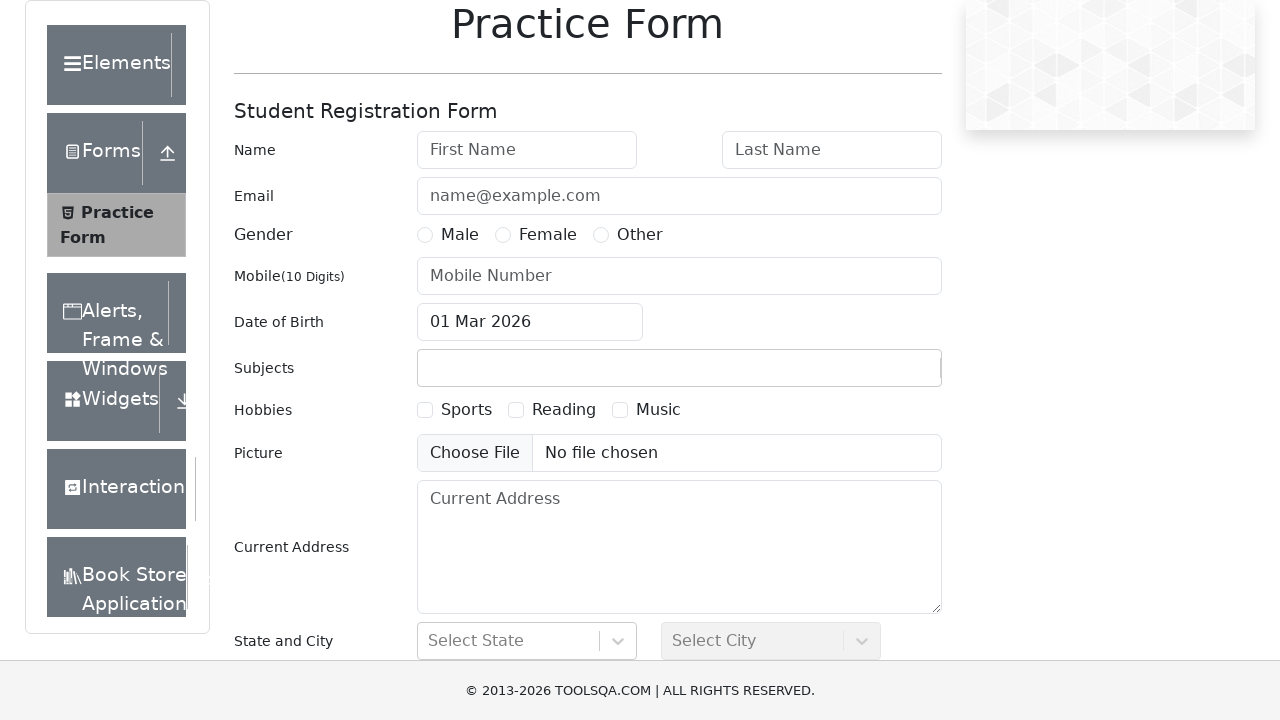

Filled in first name: 'Pepe' on input[id='firstName']
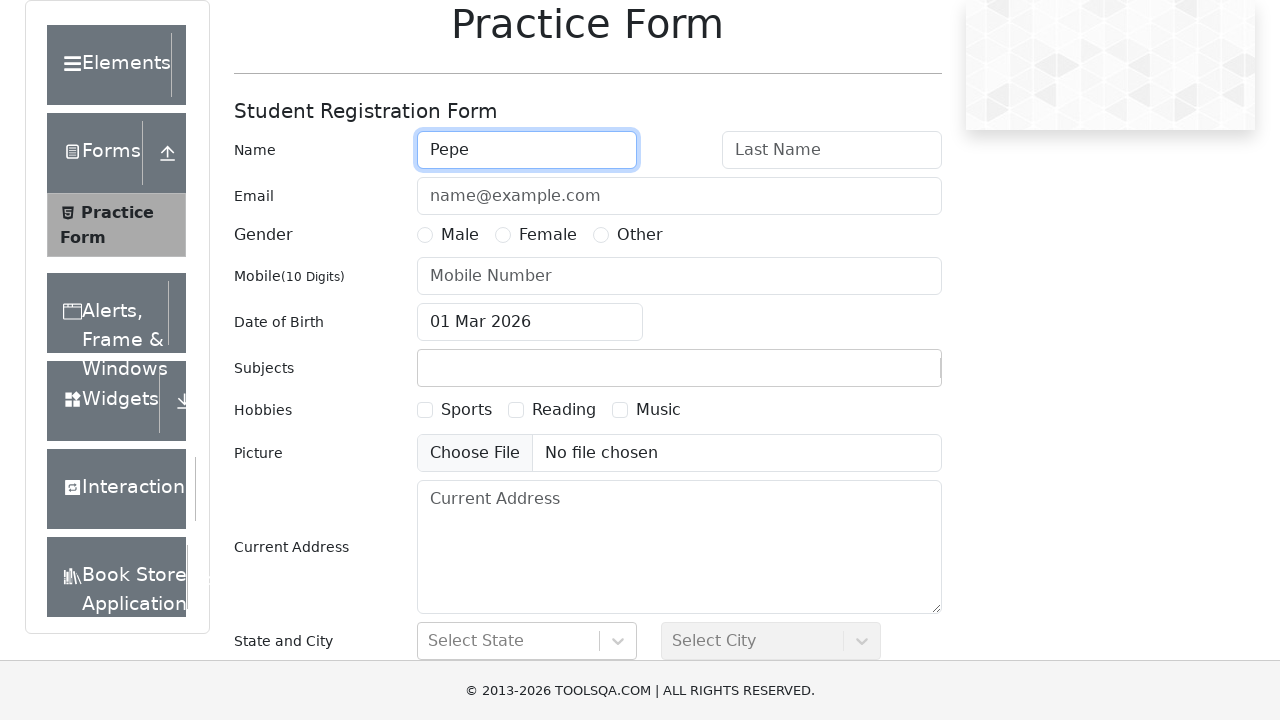

Filled in last name: 'Quality Assurance' on input[id='lastName']
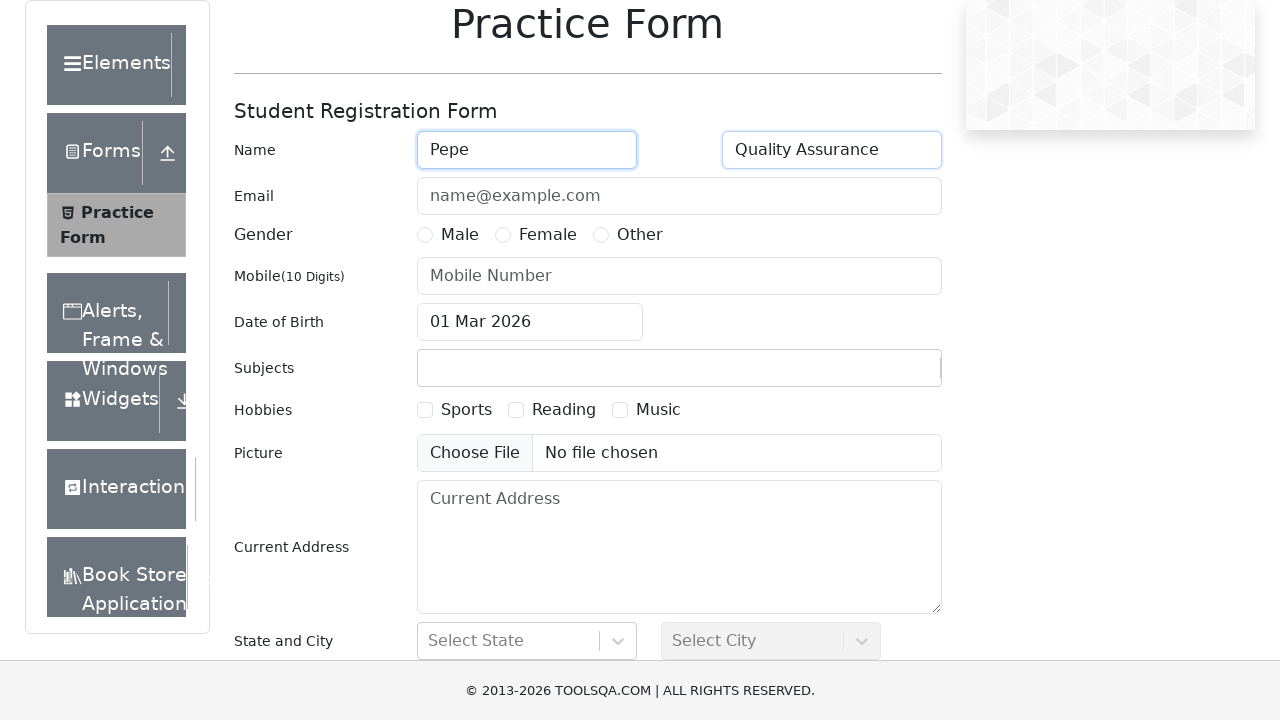

Filled in email: 'pepe@qa.com' on input[id='userEmail']
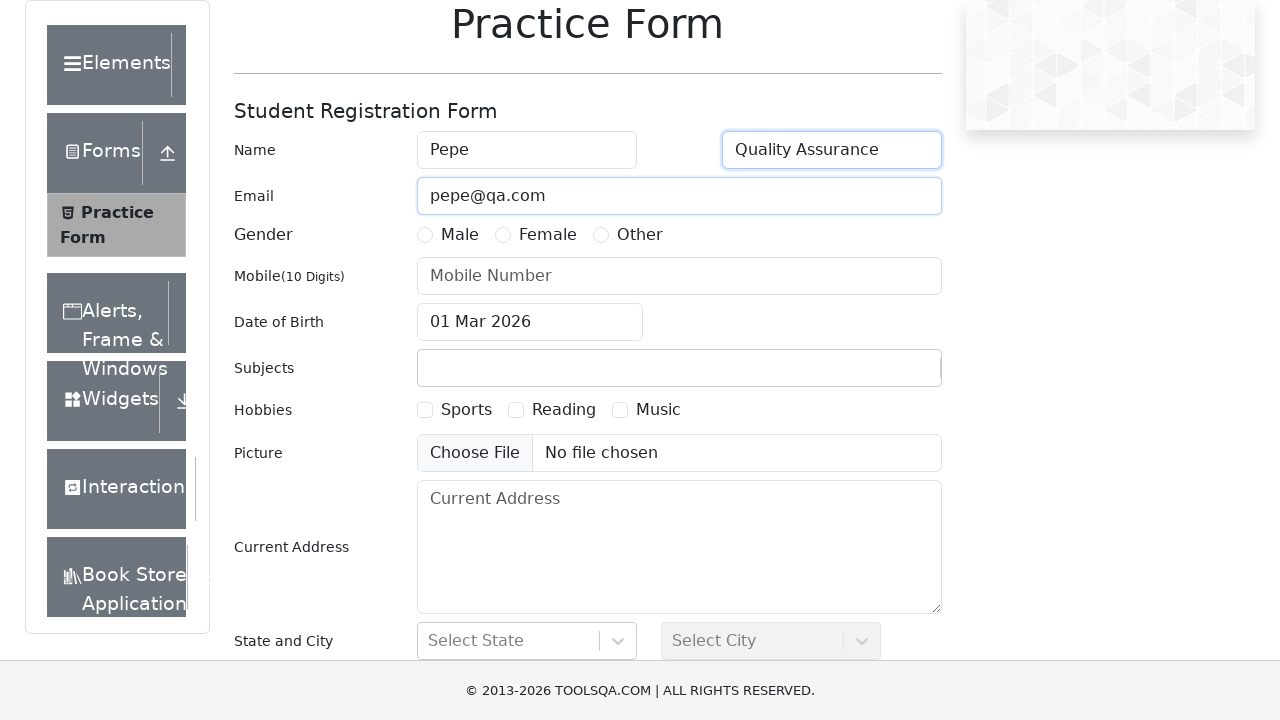

Selected gender: 'Other' at (628, 235) on xpath=//input[contains(@value,'Other')]/..
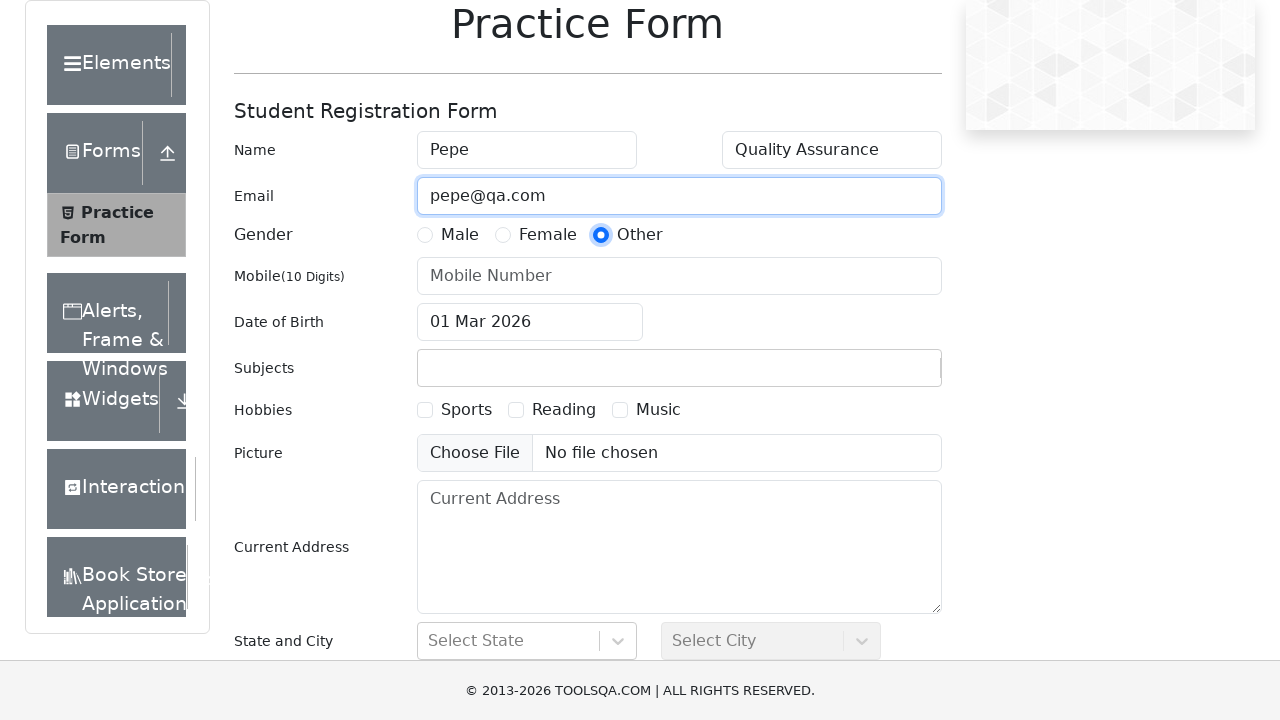

Filled in phone number: '0123456789' on input[id='userNumber']
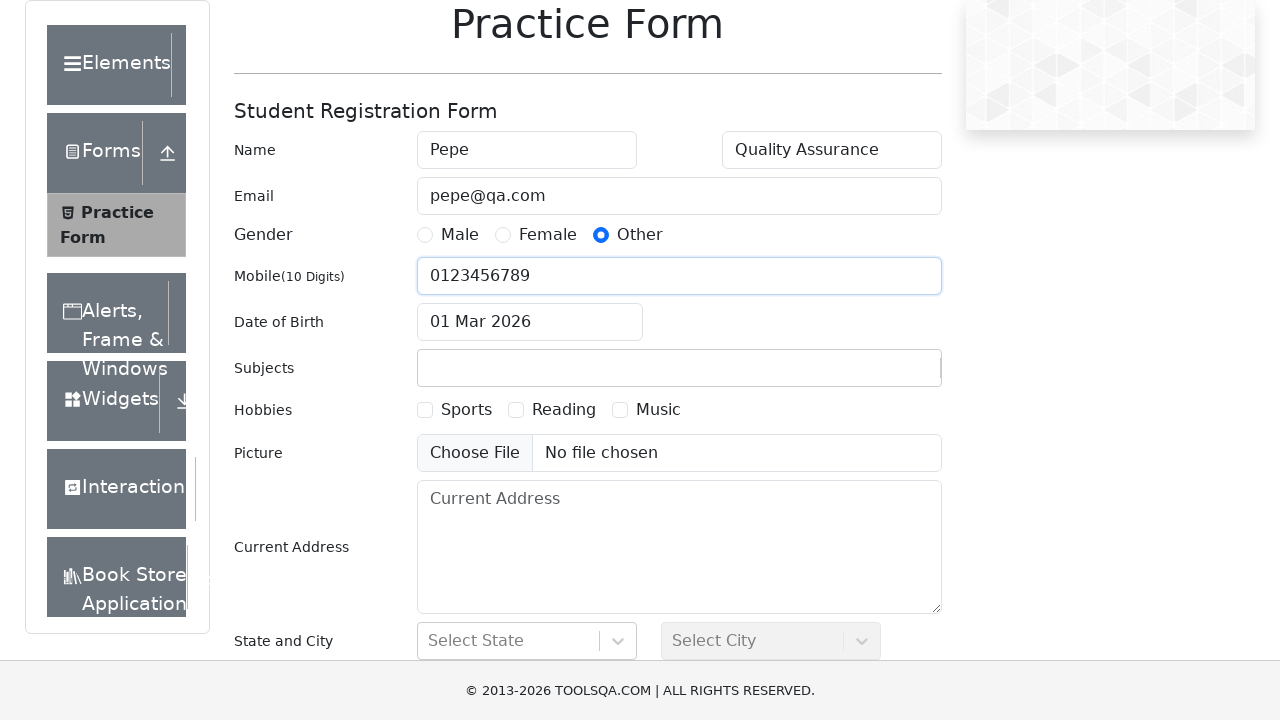

Filled in current address: 'Av Assurance Quality' on textarea[id='currentAddress']
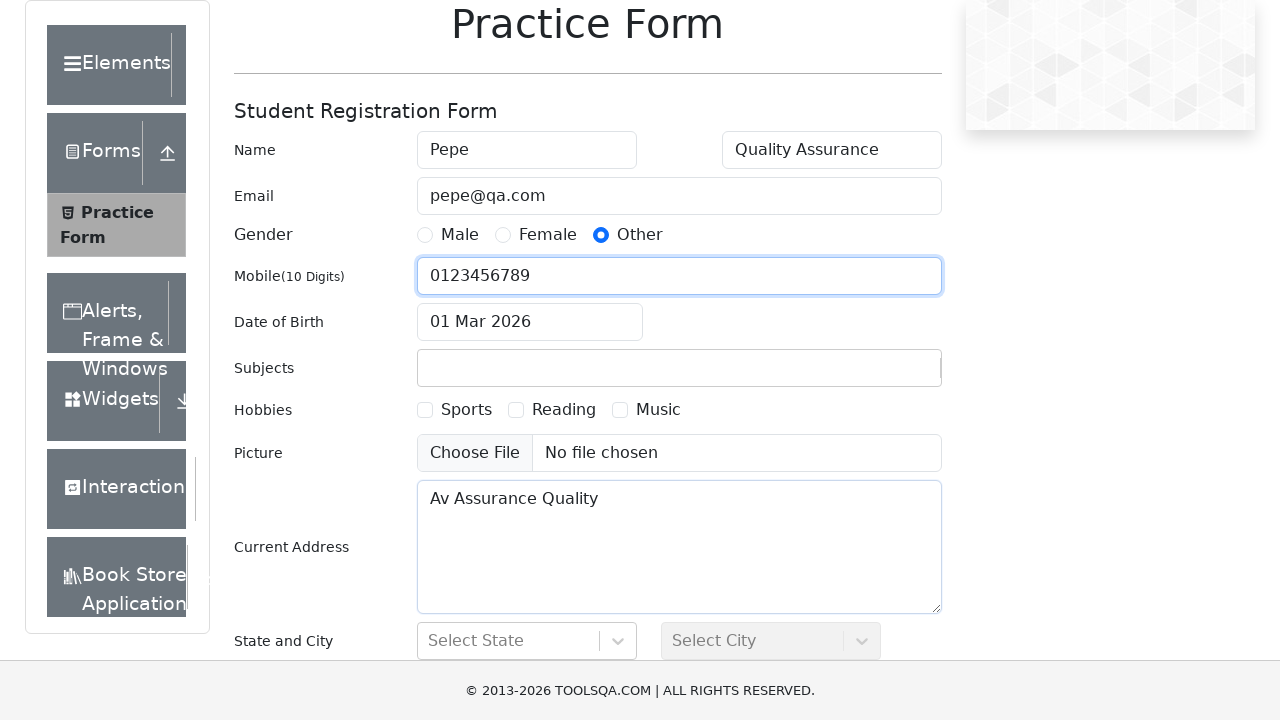

Scrolled down by clicking on Widgets to make submit button visible at (116, 401) on xpath=//div[./div[contains(text(),'Widgets')]]
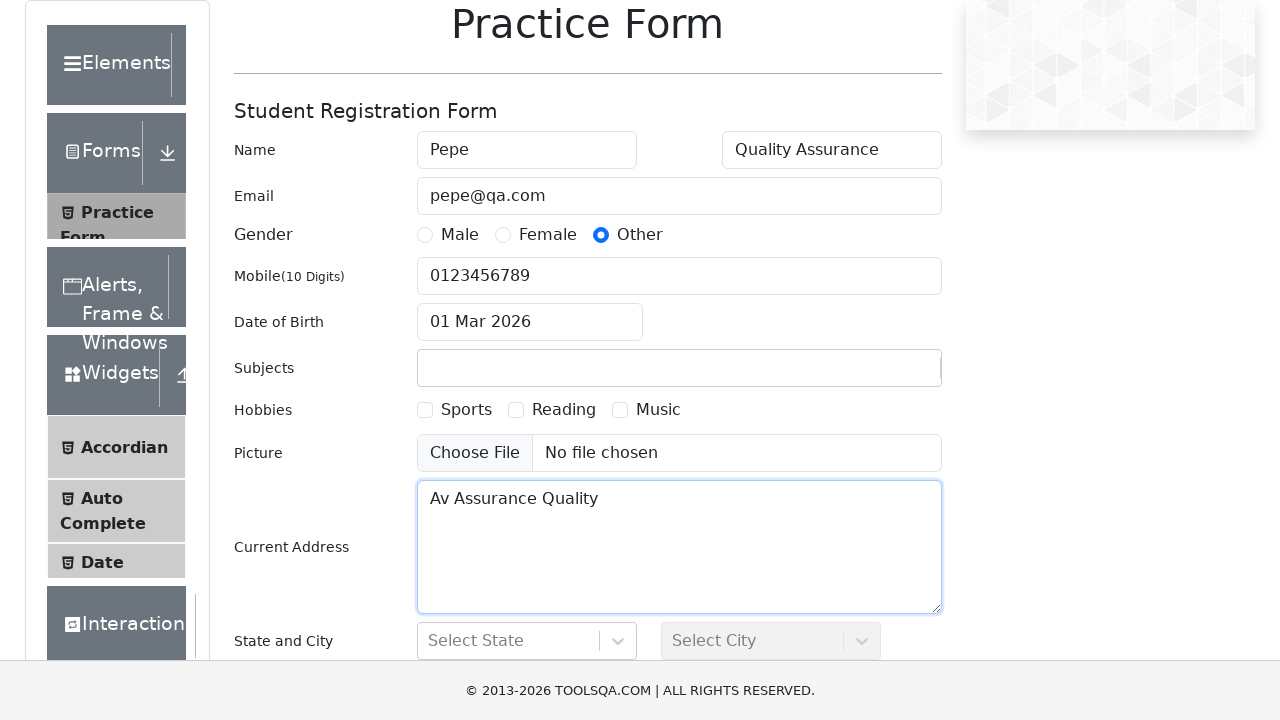

Clicked submit button to submit student registration form at (885, 360) on button[id='submit']
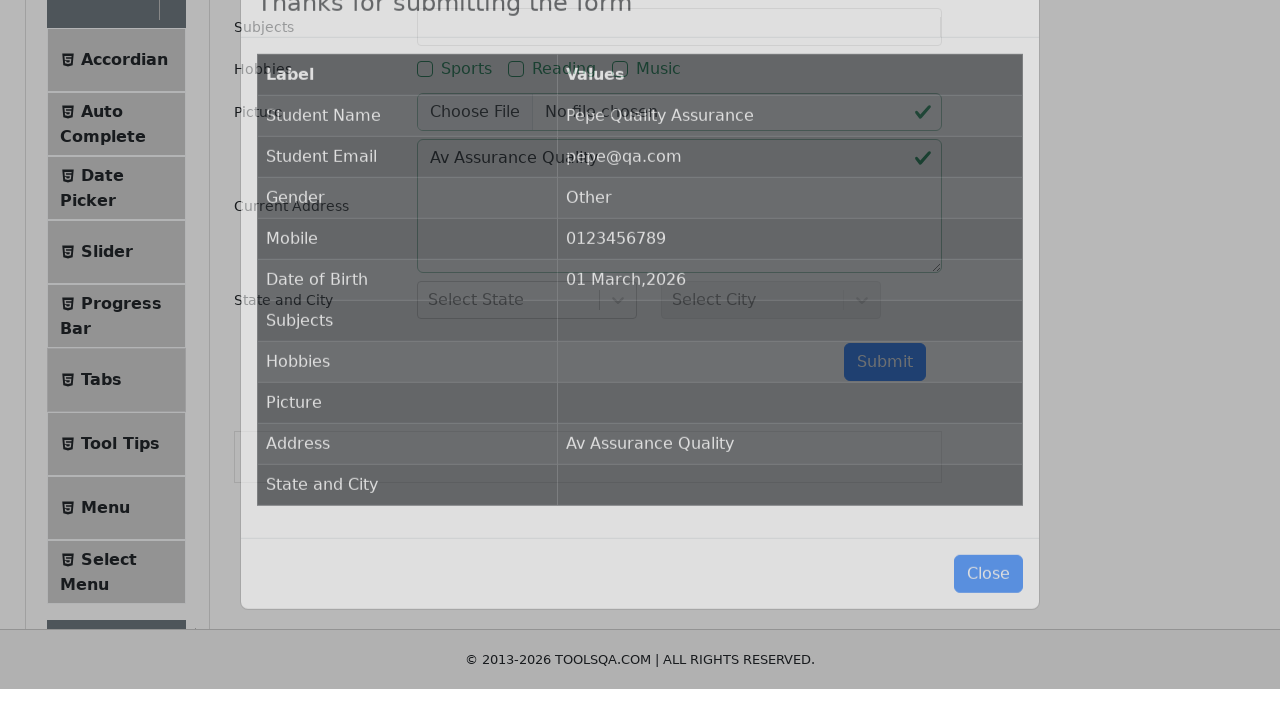

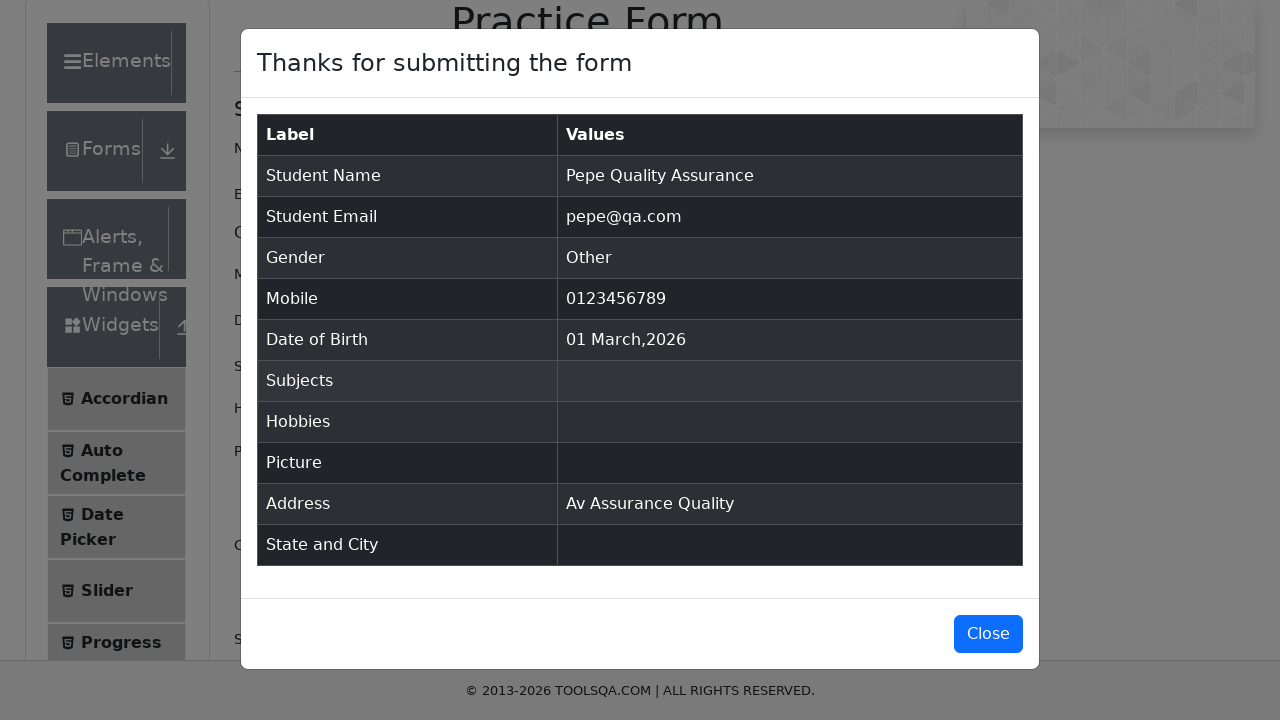